Navigates to XE.com currency converter page and waits for the currency conversion rate to be displayed

Starting URL: https://www.xe.com/currencyconverter/convert/?Amount=1&From=EUR&To=USD

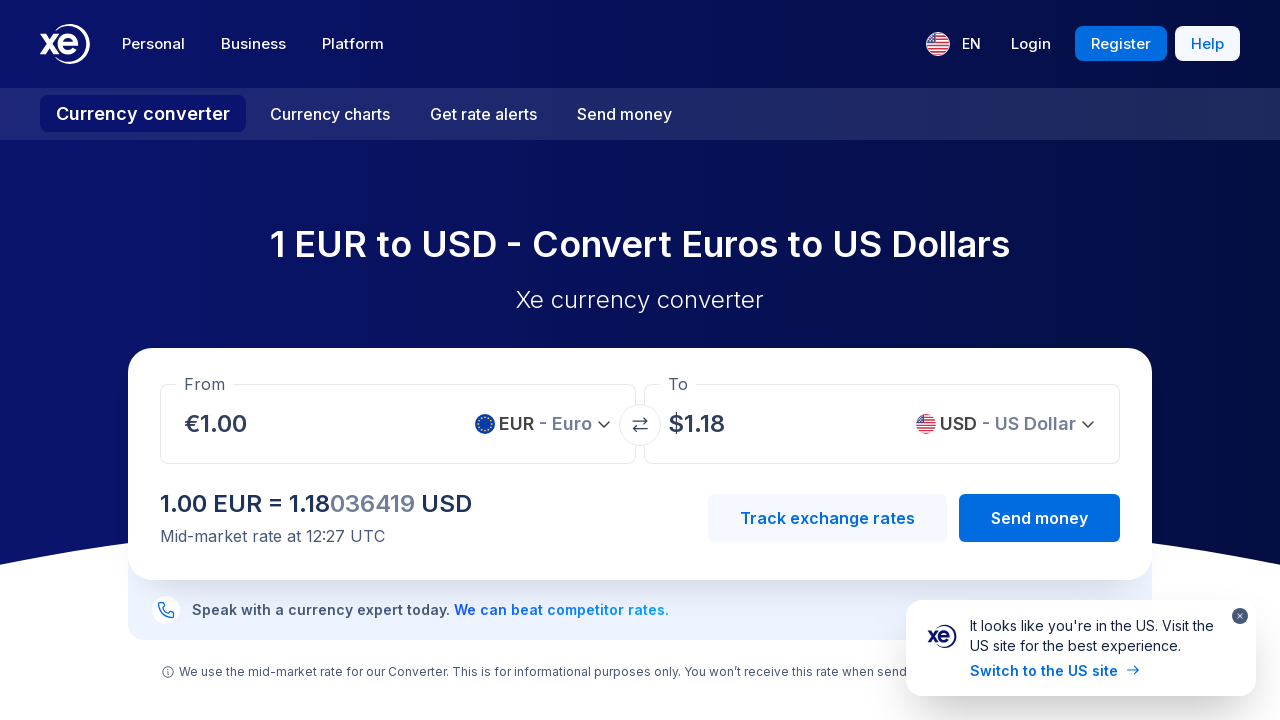

Waited for currency conversion rate element to be visible
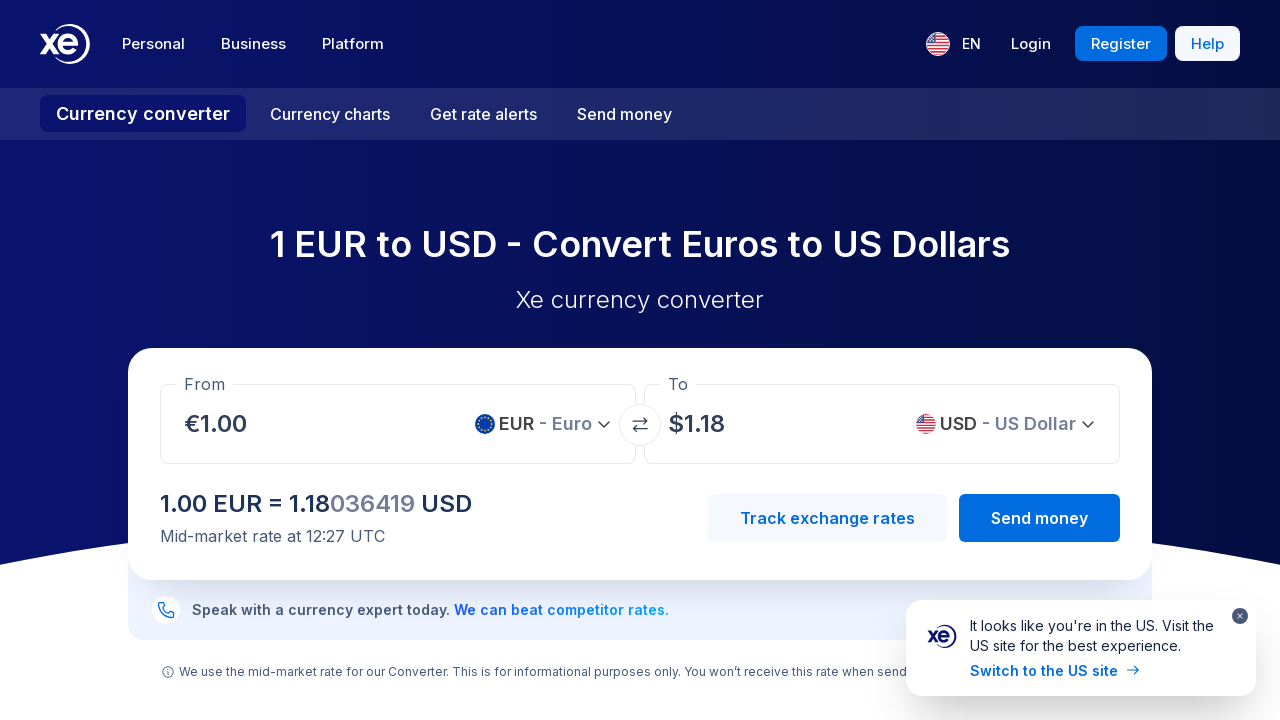

Located the price element containing conversion rate
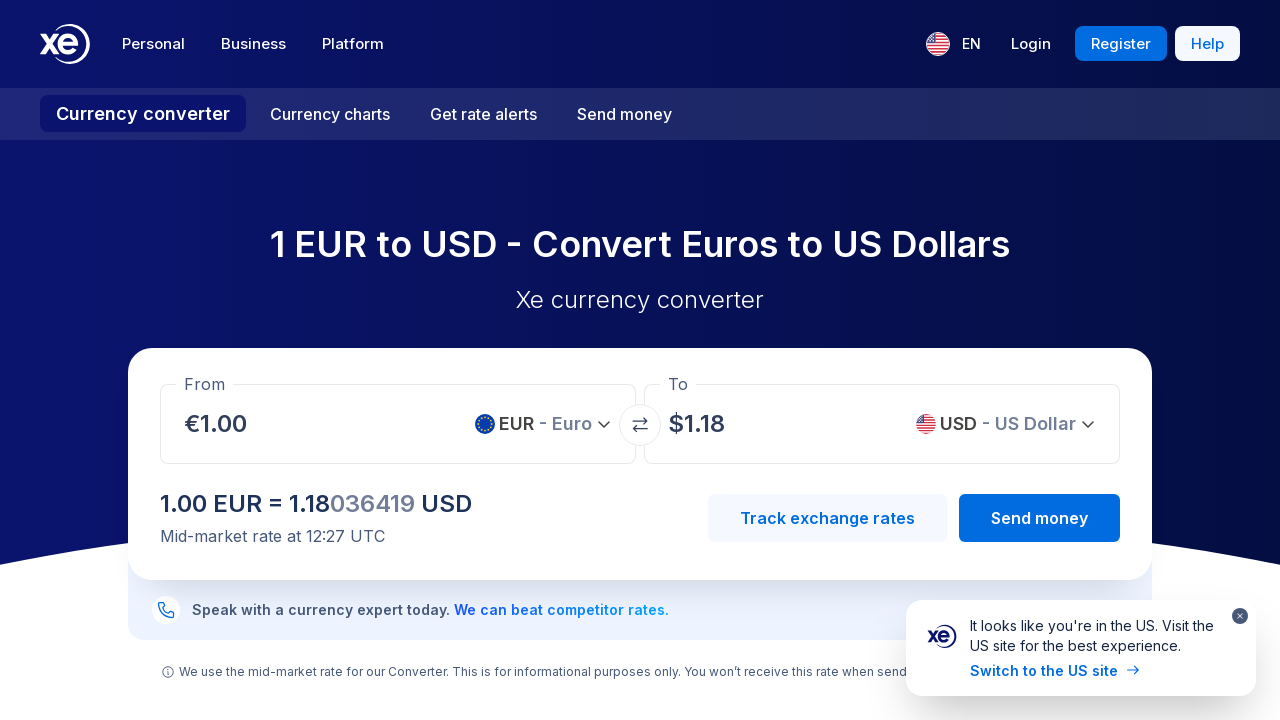

Extracted text content from price element
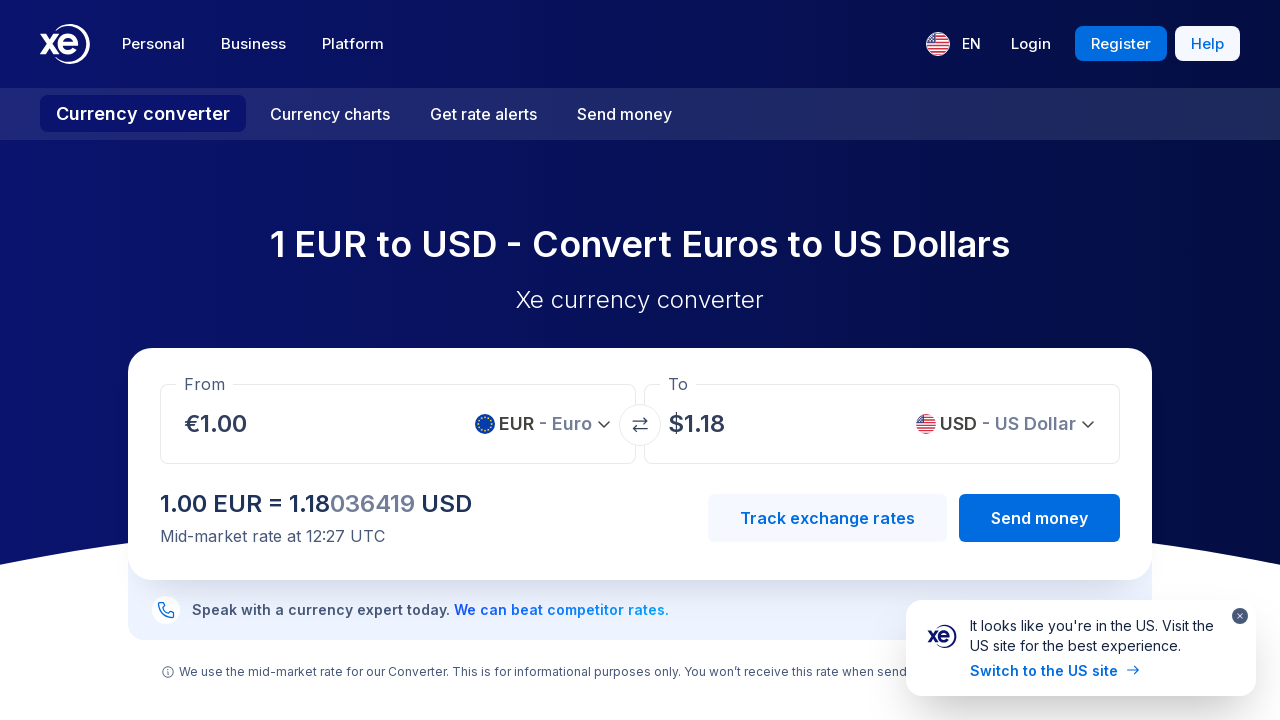

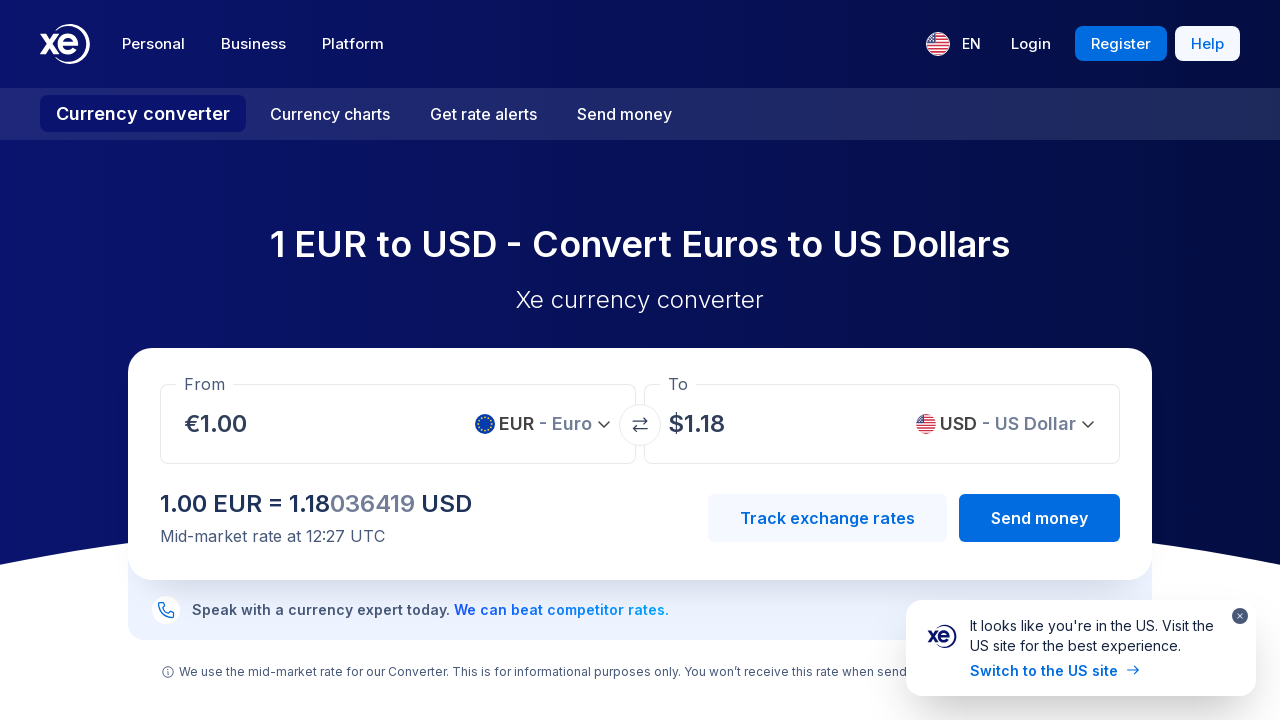